Tests dropdown selection functionality by selecting an option from a dropdown menu using visible text

Starting URL: https://practice.cydeo.com/dropdown

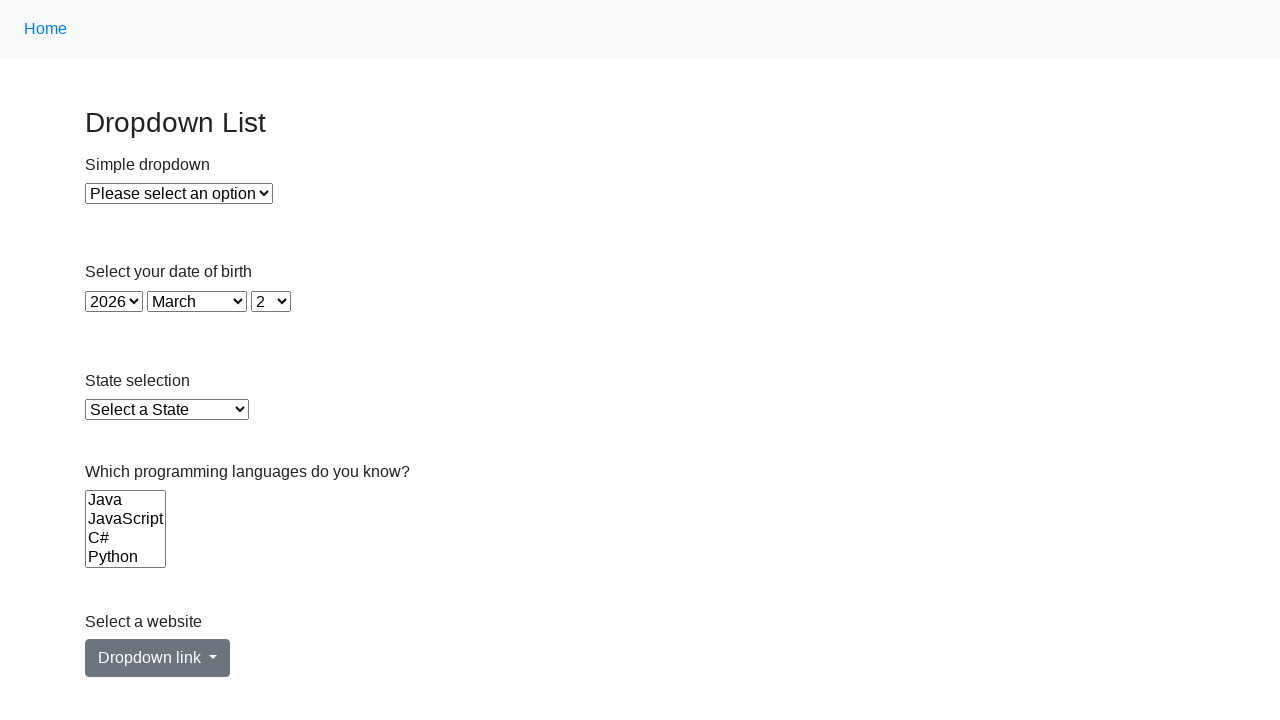

Located the dropdown element with id 'dropdown'
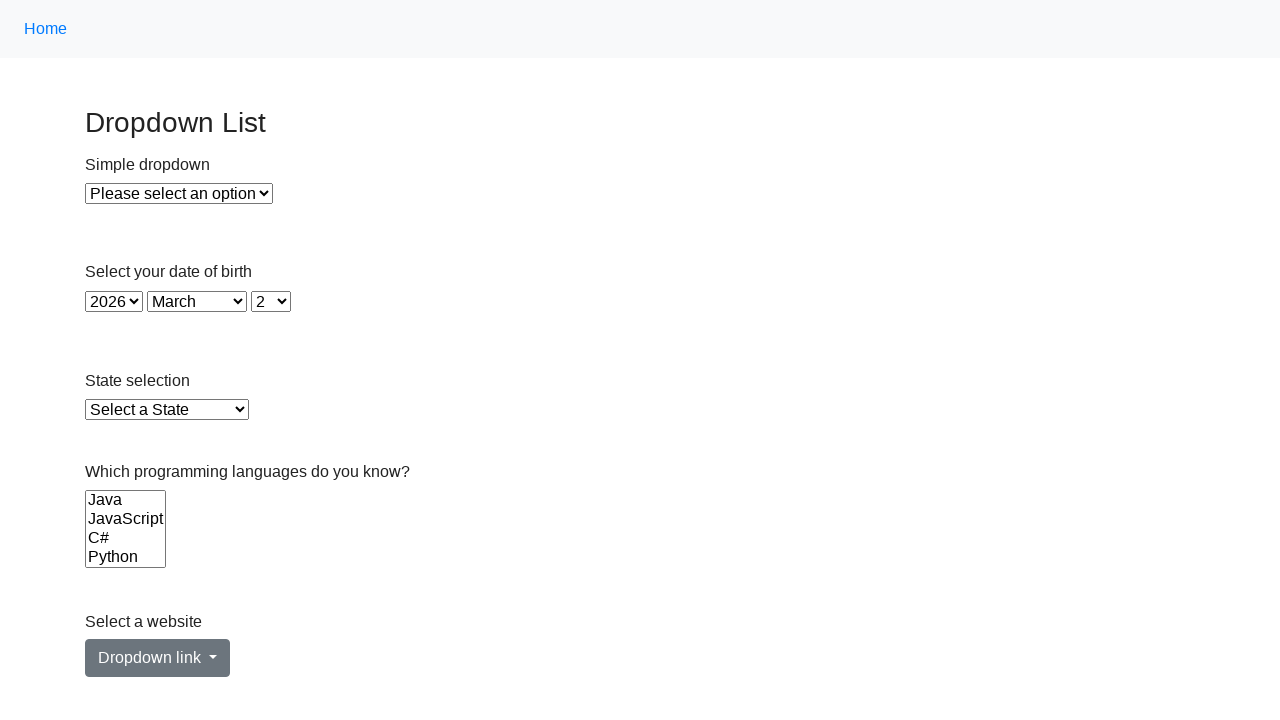

Selected 'Option 1' from the dropdown using visible text on xpath=//select[@id='dropdown']
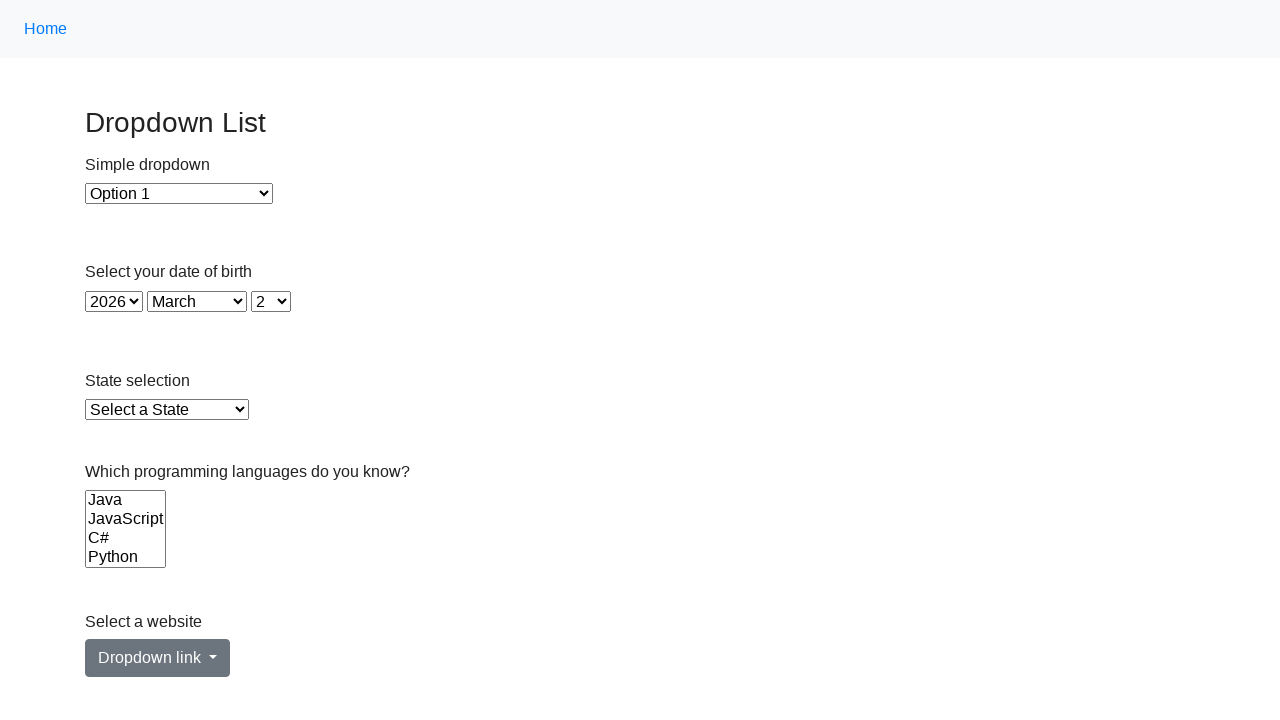

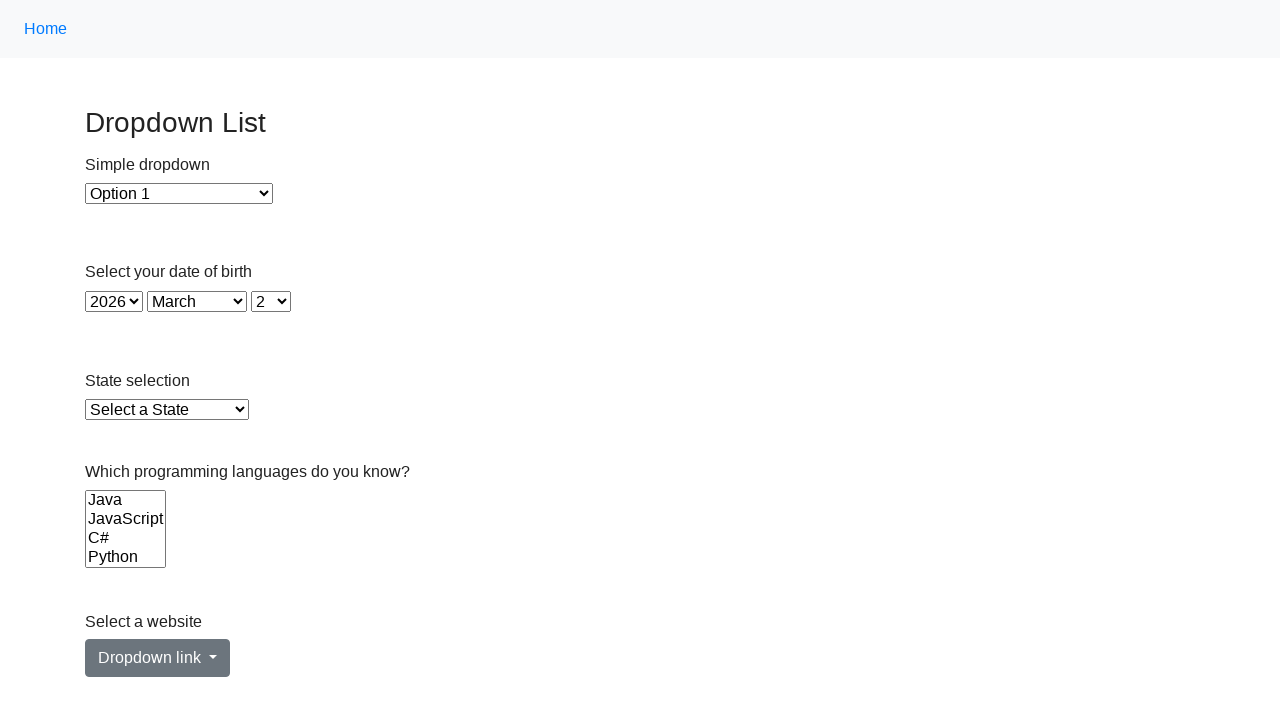